Tests checkbox functionality by checking initial state, toggling a checkbox on and off, and counting total checkboxes on the page

Starting URL: https://rahulshettyacademy.com/AutomationPractice/

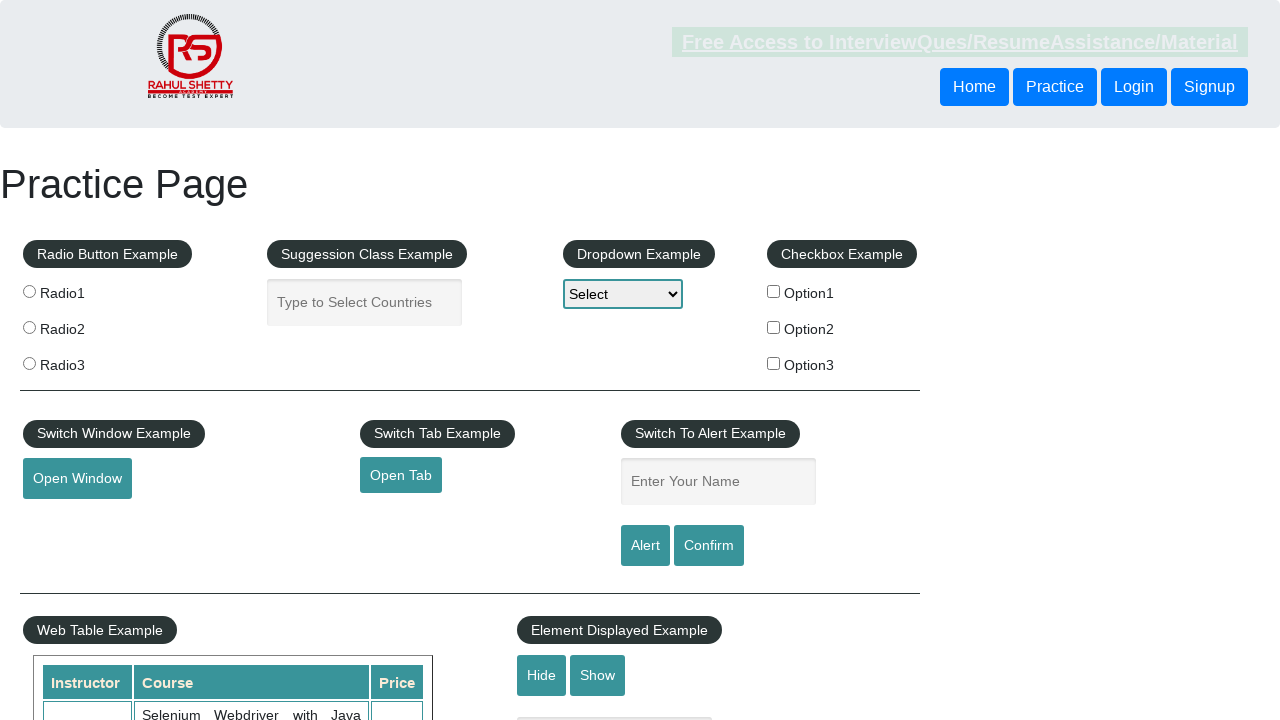

Checked initial state of option1 checkbox
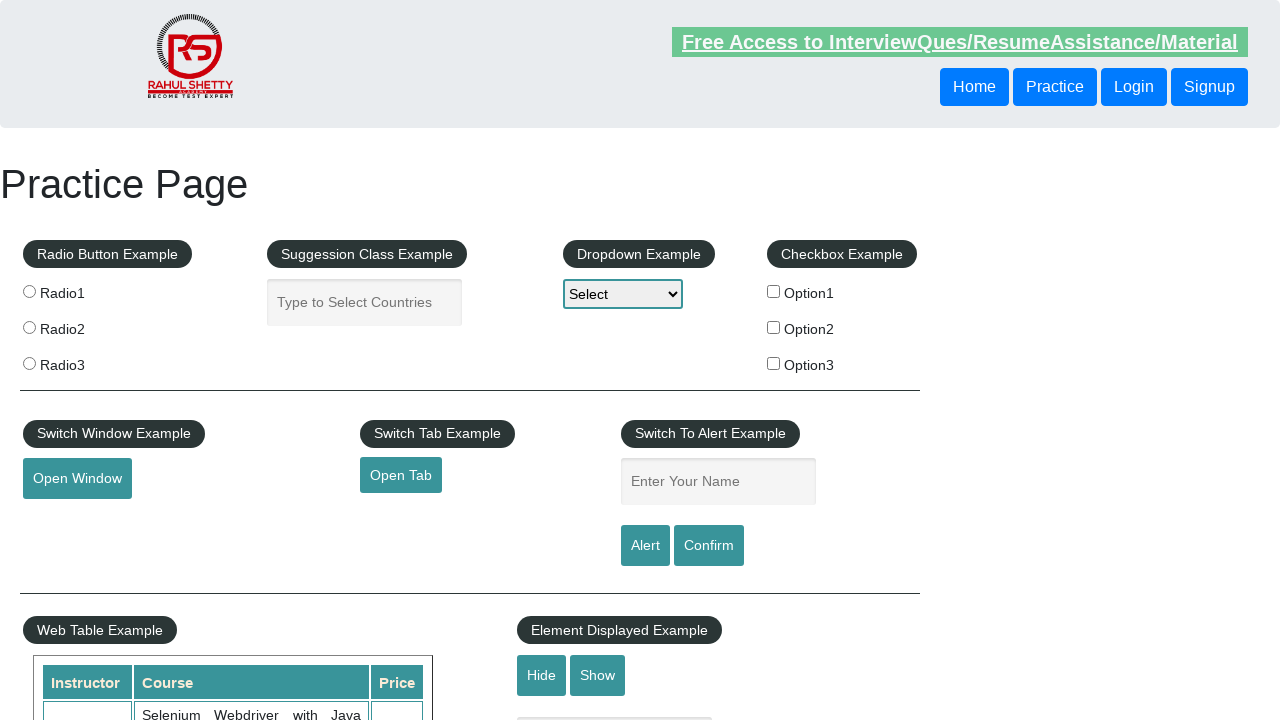

Clicked option1 checkbox to toggle it on at (774, 291) on input[value='option1']
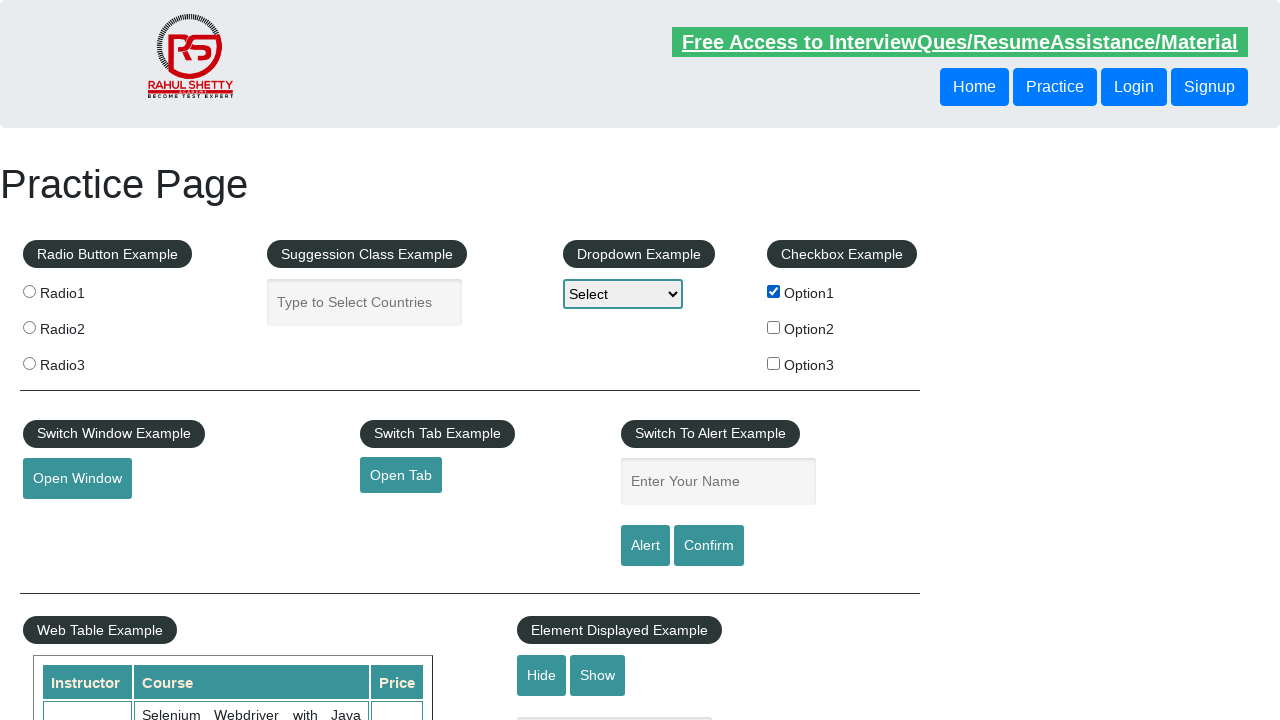

Verified option1 checkbox is now checked
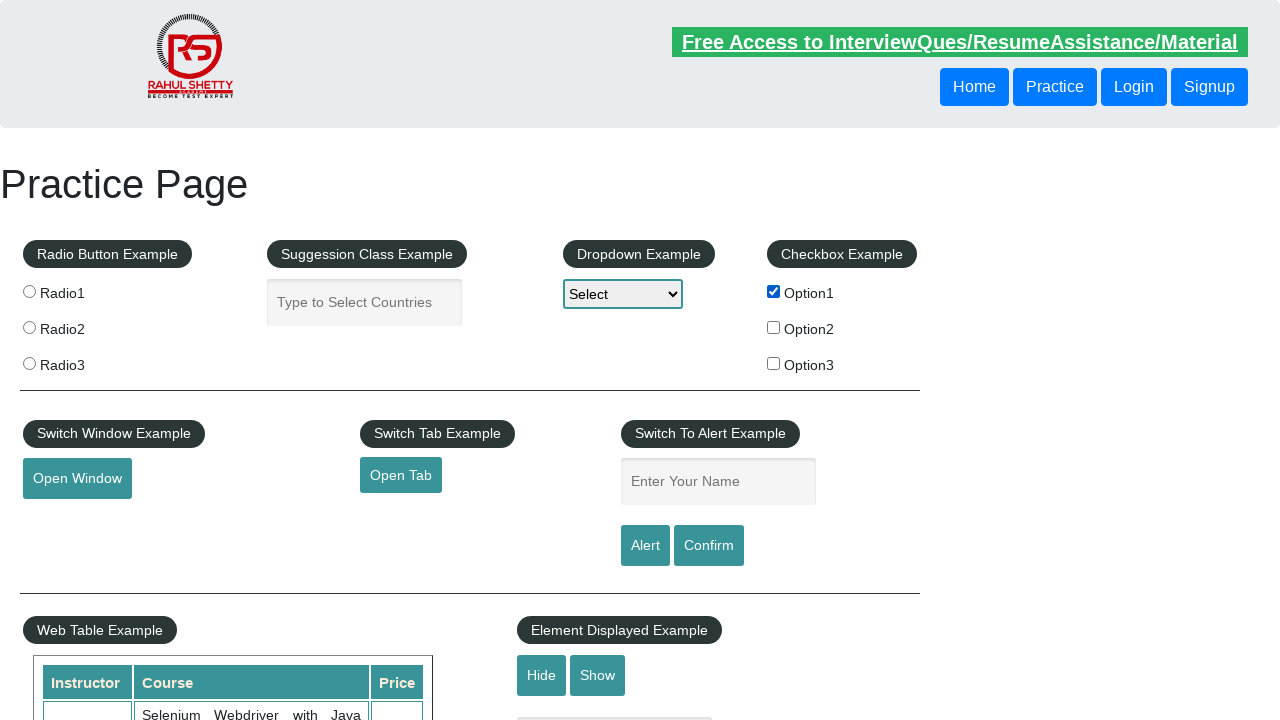

Clicked option1 checkbox to toggle it off at (774, 291) on input[value='option1']
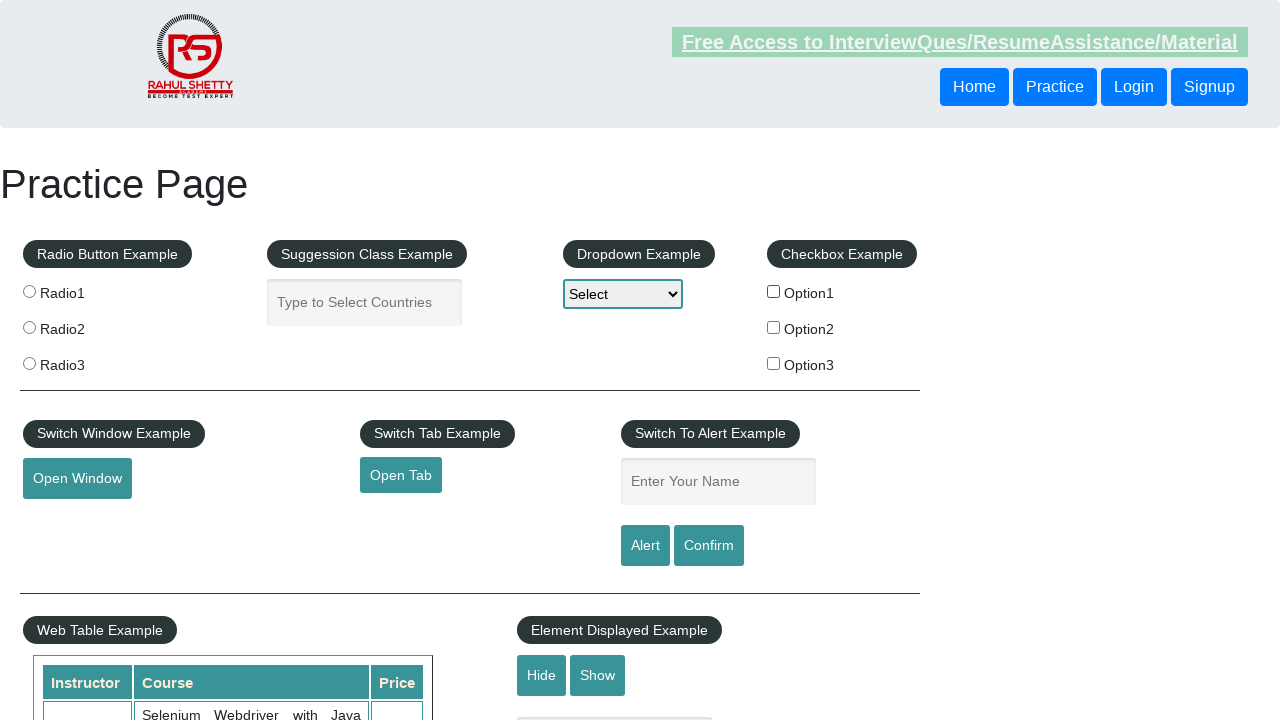

Verified option1 checkbox is now unchecked
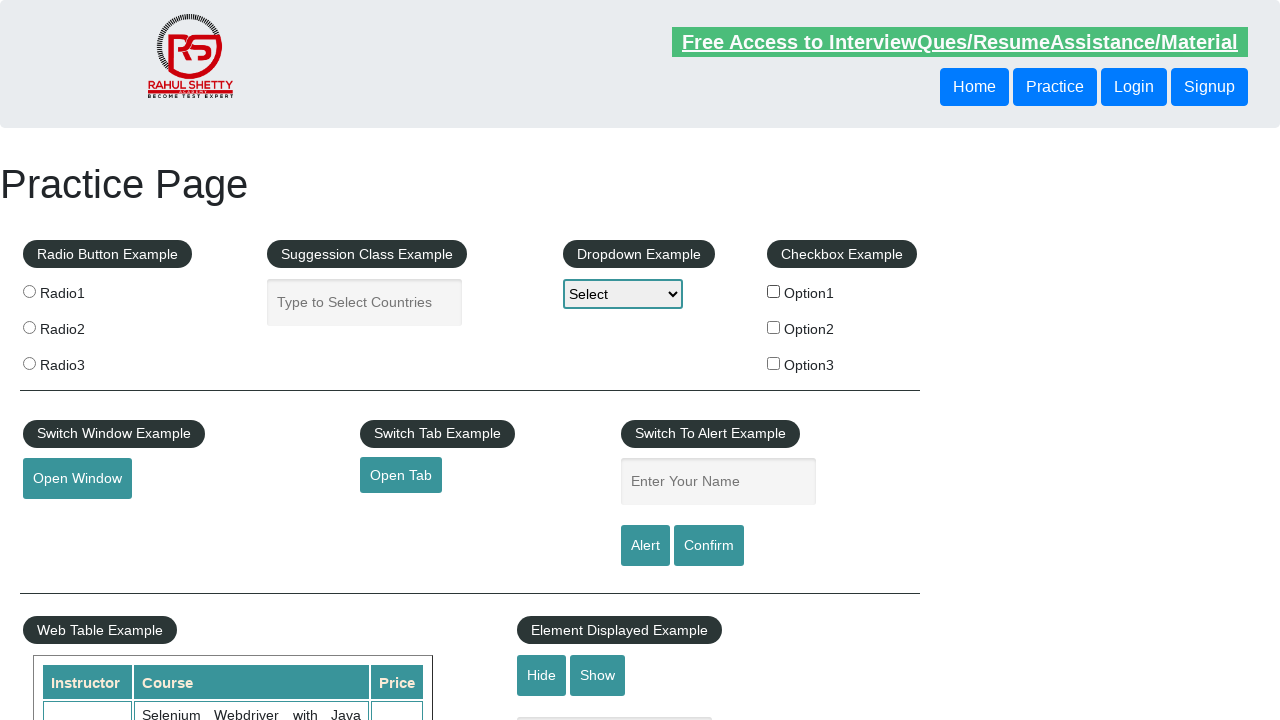

Counted total checkboxes on page: 3
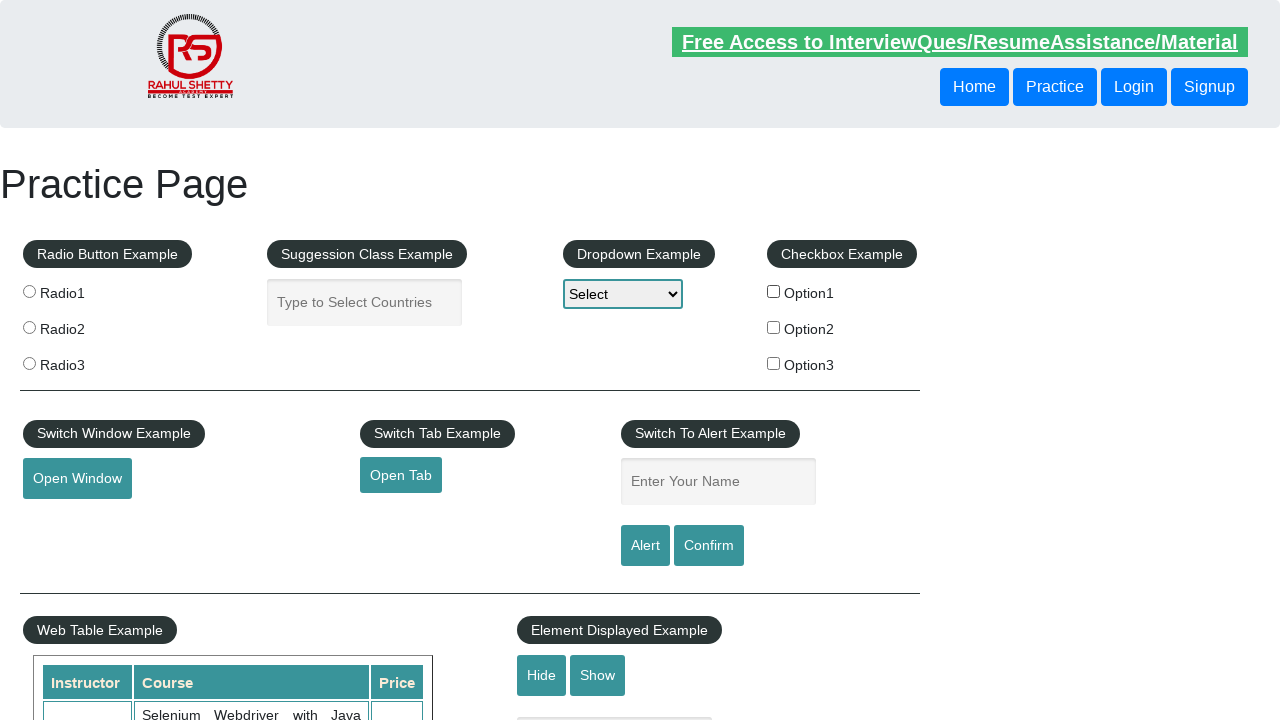

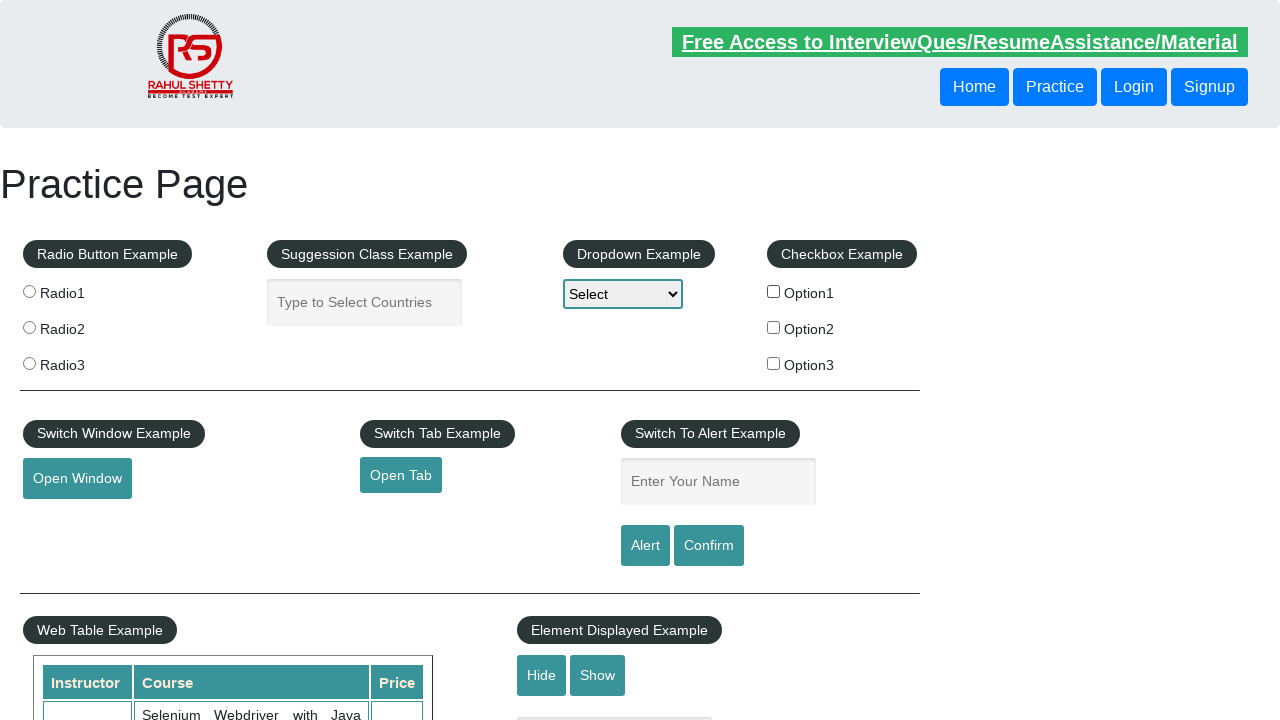